Tests the search functionality on Python.org by entering "pycon" in the search field and submitting the search, then verifying results are found.

Starting URL: http://www.python.org

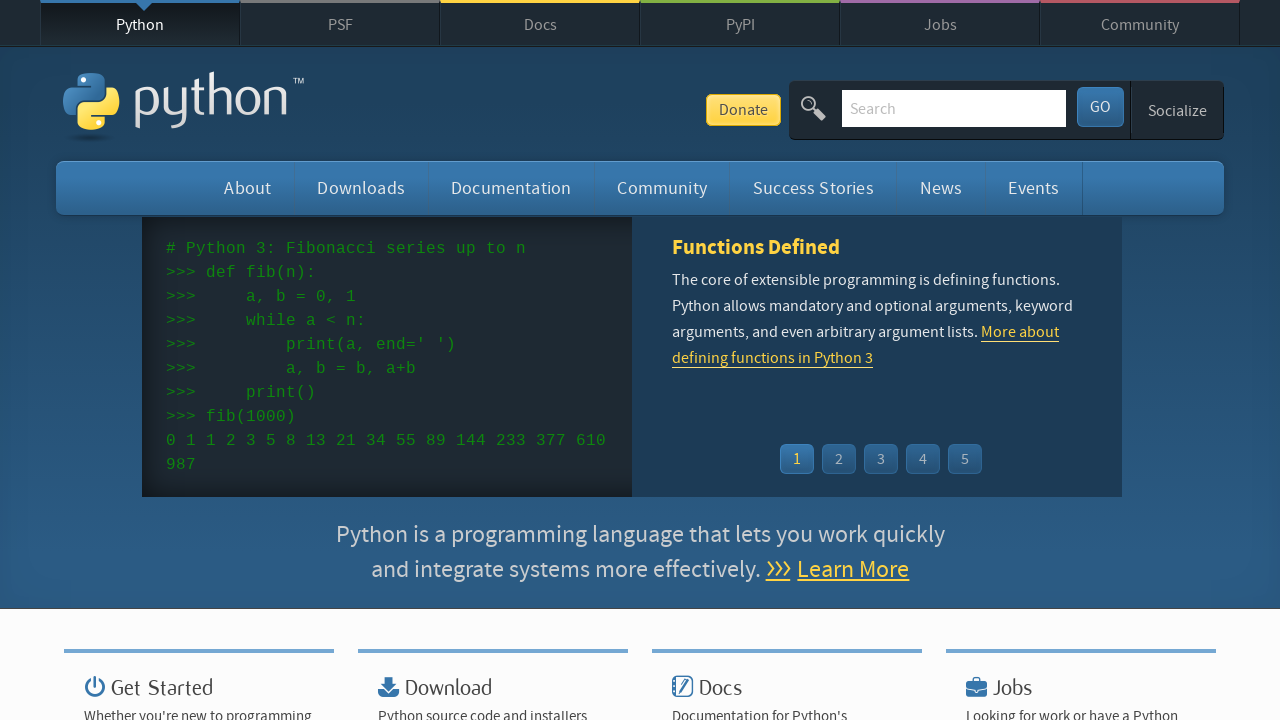

Verified page title contains 'Python'
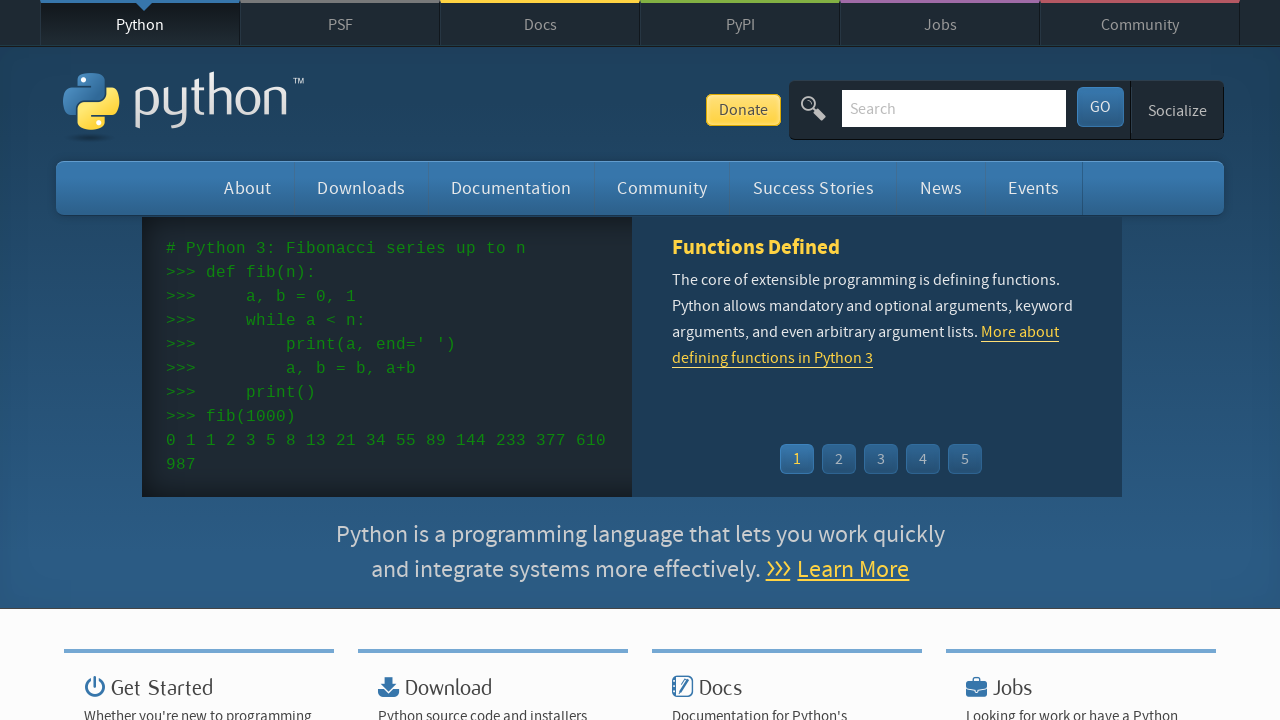

Filled search field with 'pycon' on input[name='q']
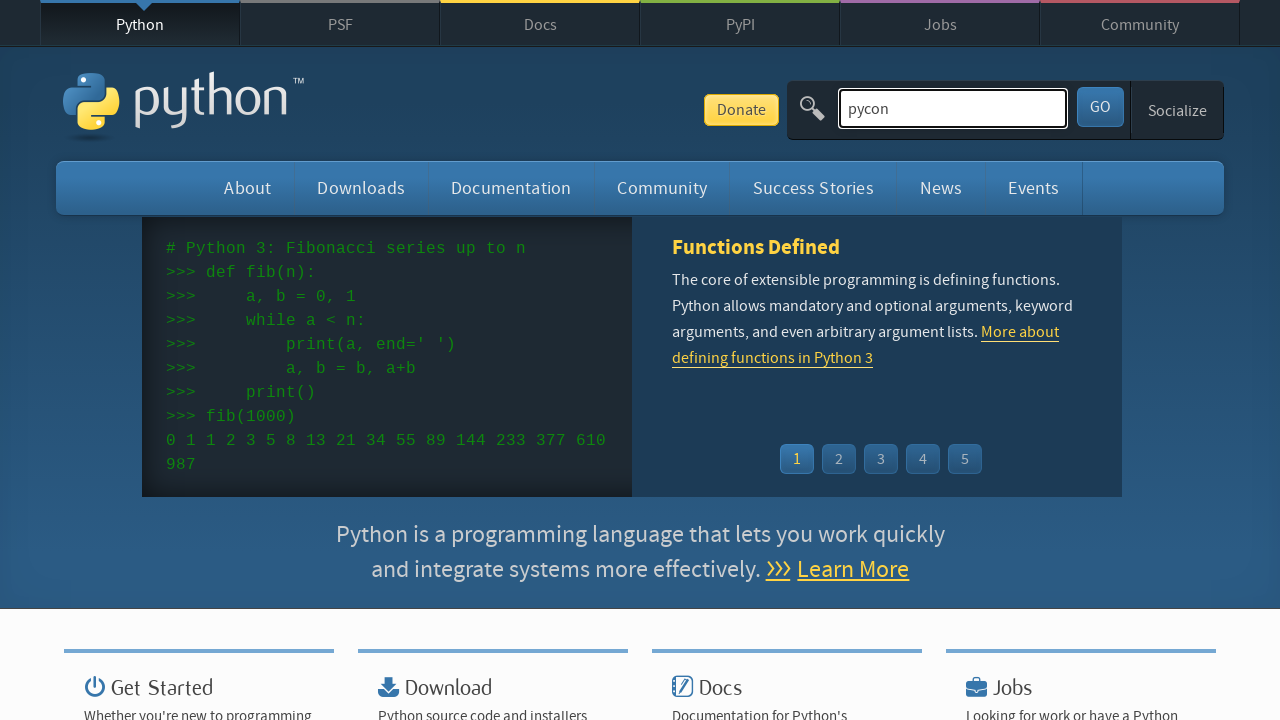

Pressed Enter to submit search on input[name='q']
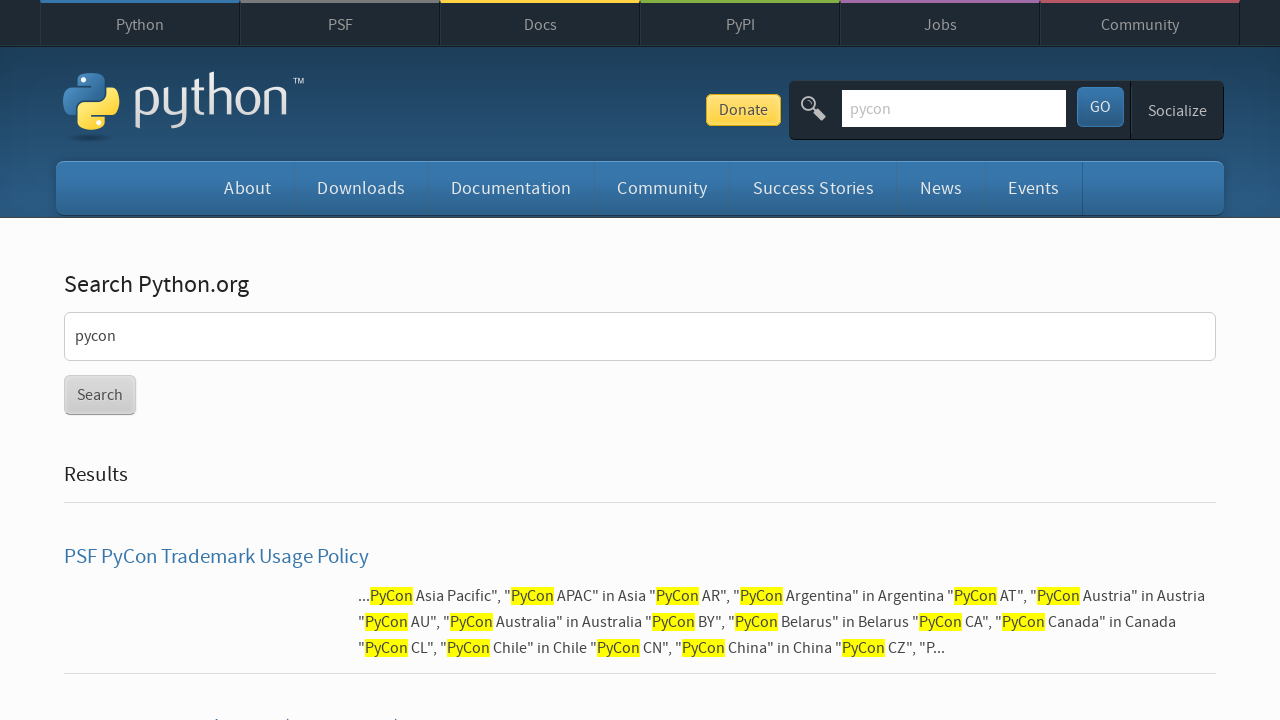

Waited for network idle - search results loaded
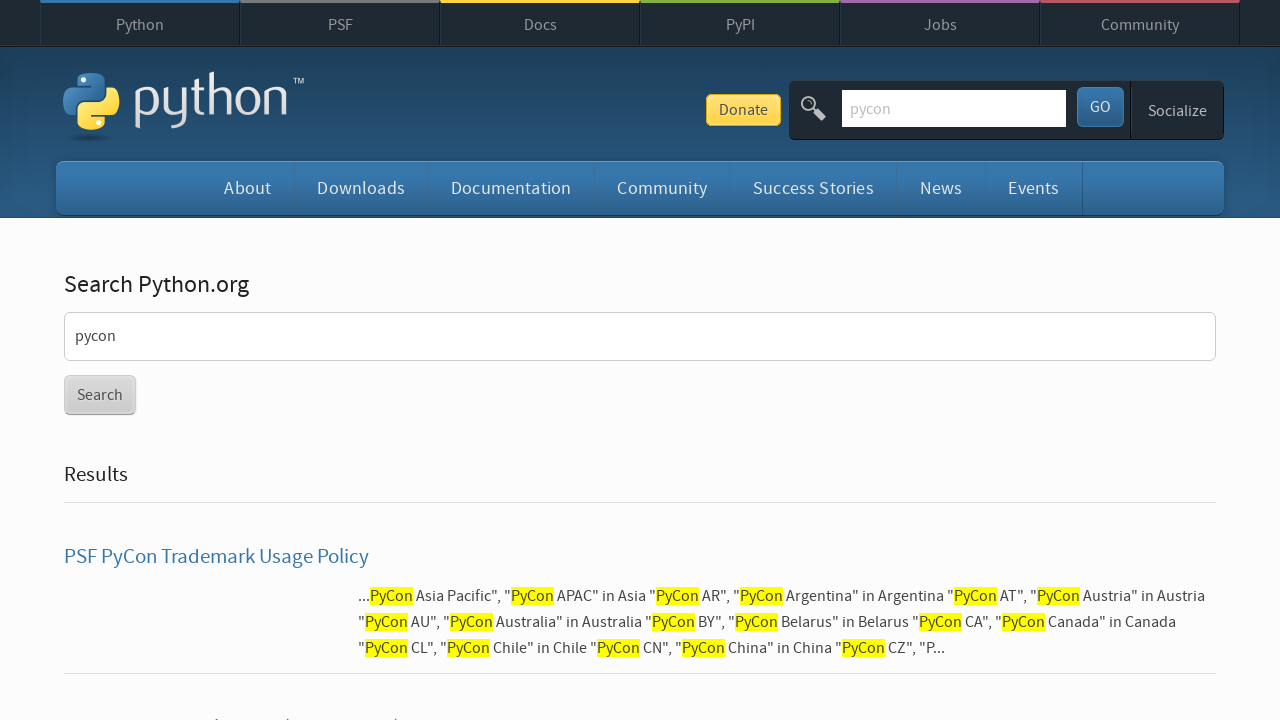

Verified search results were found
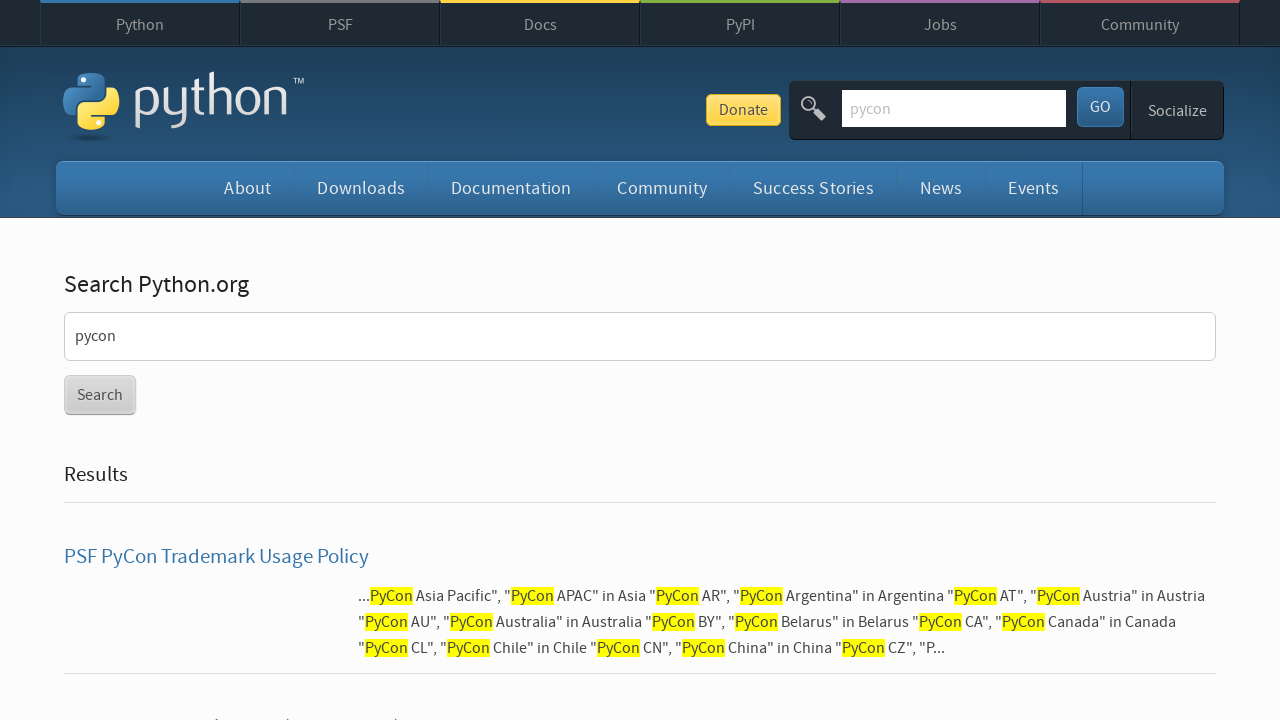

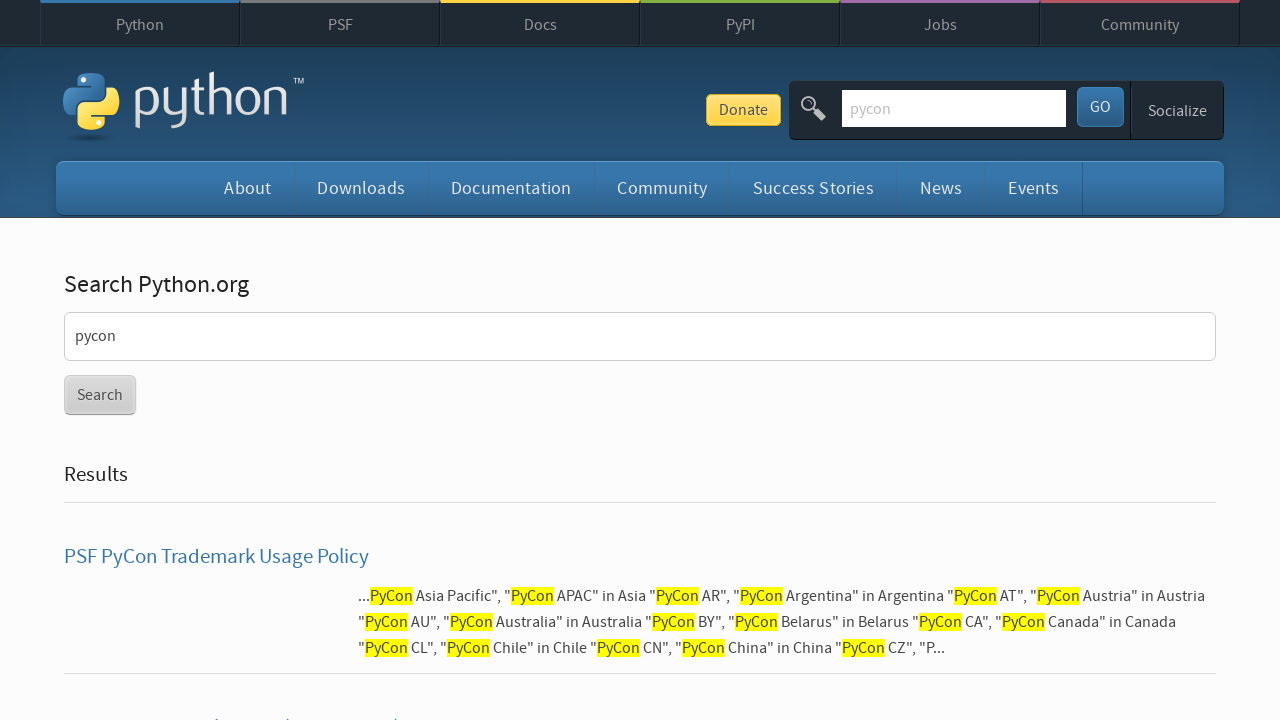